Navigates through all four Mars hemisphere images by clicking each thumbnail, viewing the detail page, and navigating back

Starting URL: https://data-class-mars-hemispheres.s3.amazonaws.com/Mars_Hemispheres/index.html

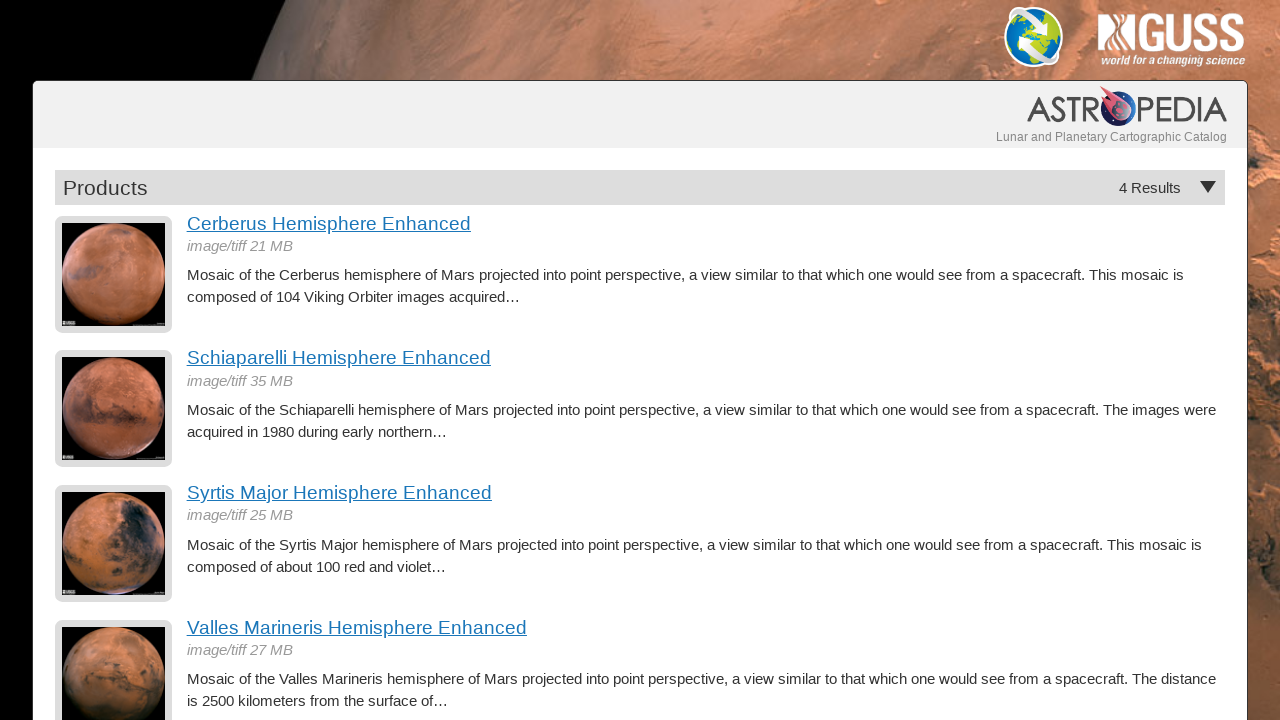

Clicked Mars hemisphere thumbnail 1 at (114, 274) on img >> nth=3
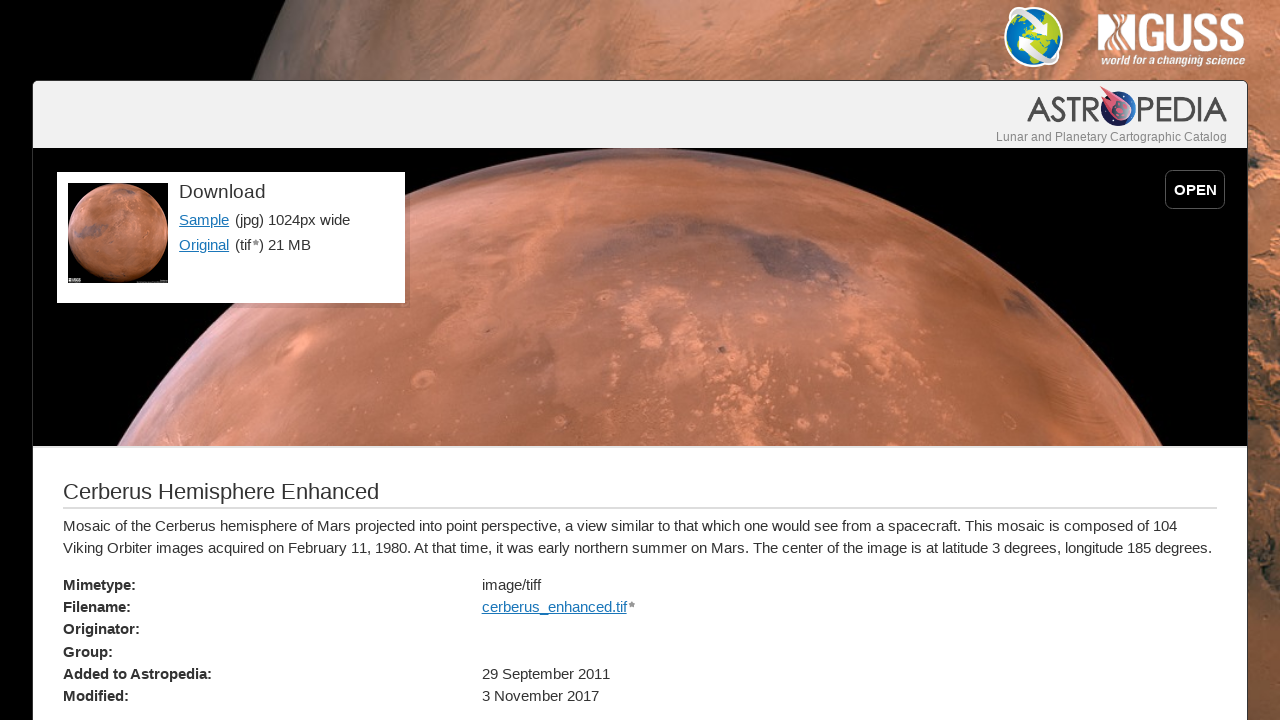

Waited for hemisphere detail page to load
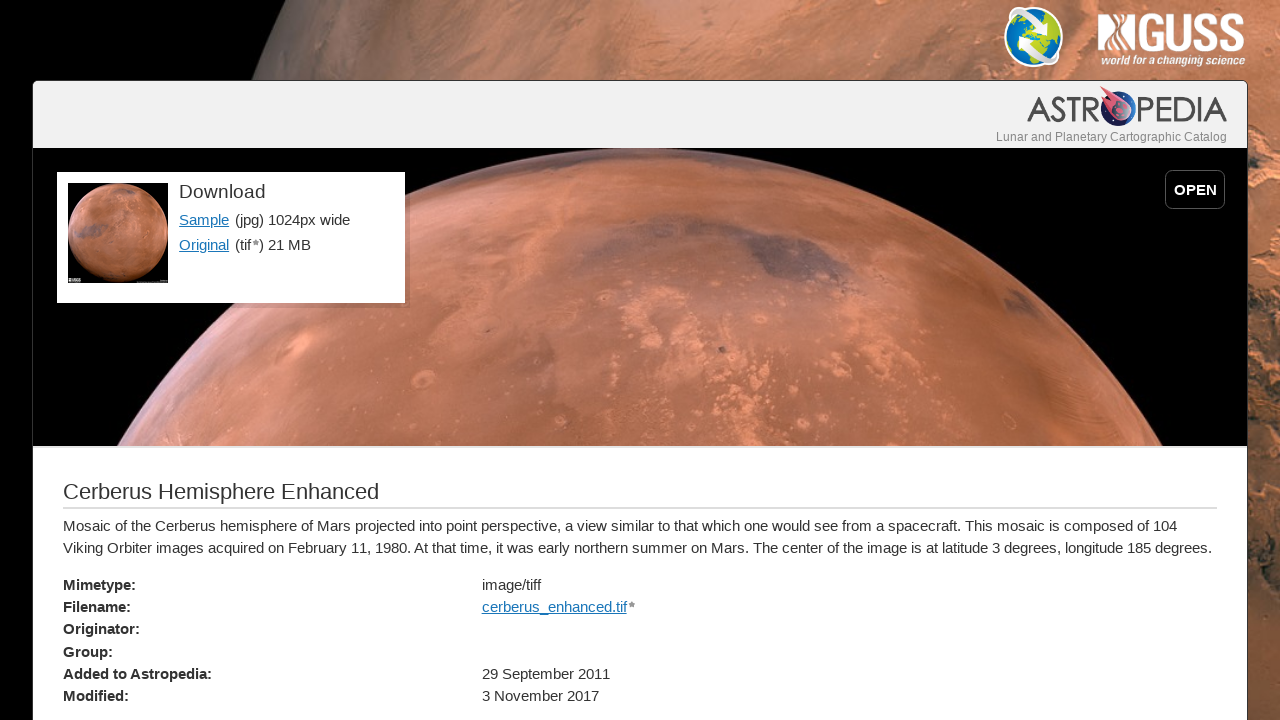

Waited for downloads section with full resolution link to load
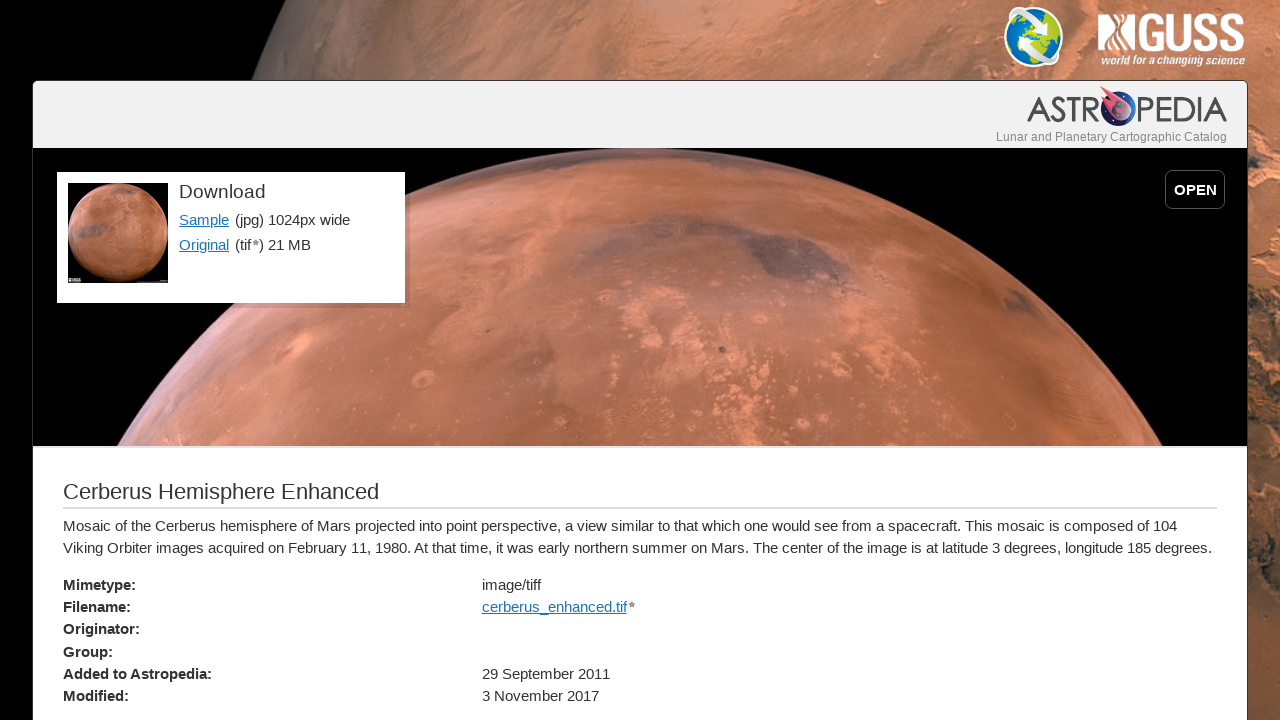

Navigated back to Mars hemispheres main page
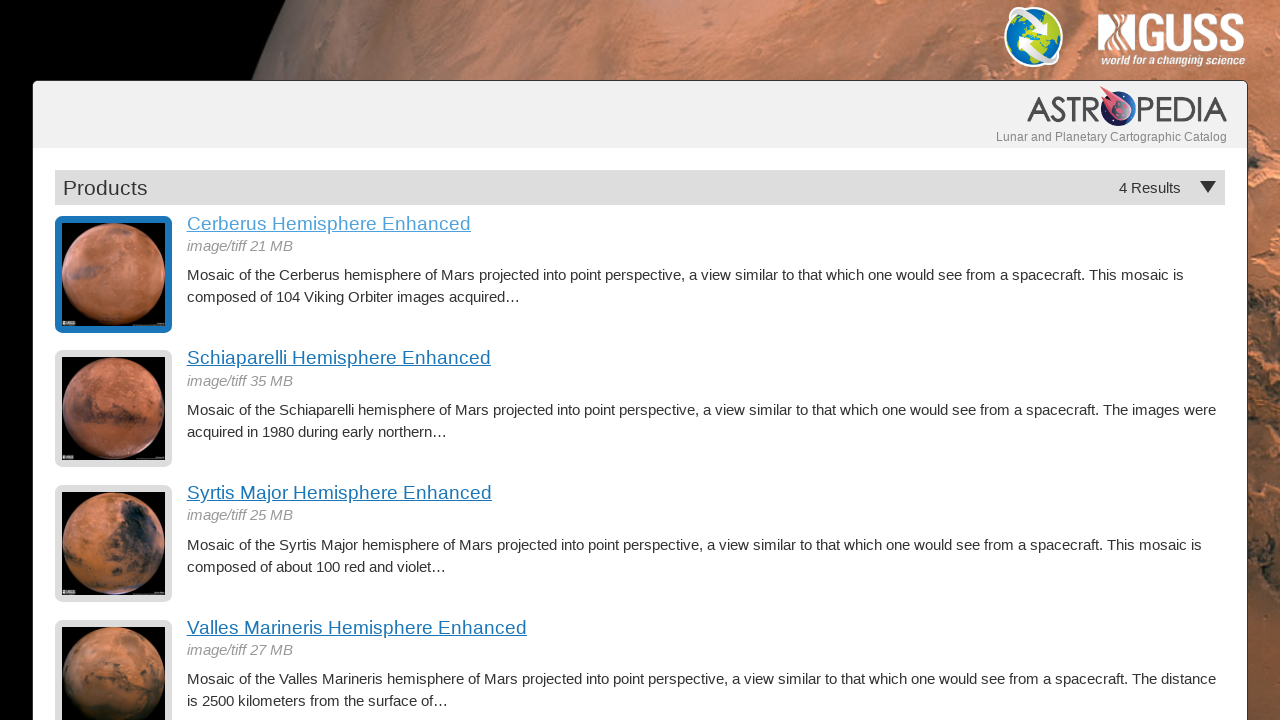

Waited for hemisphere thumbnails to reload
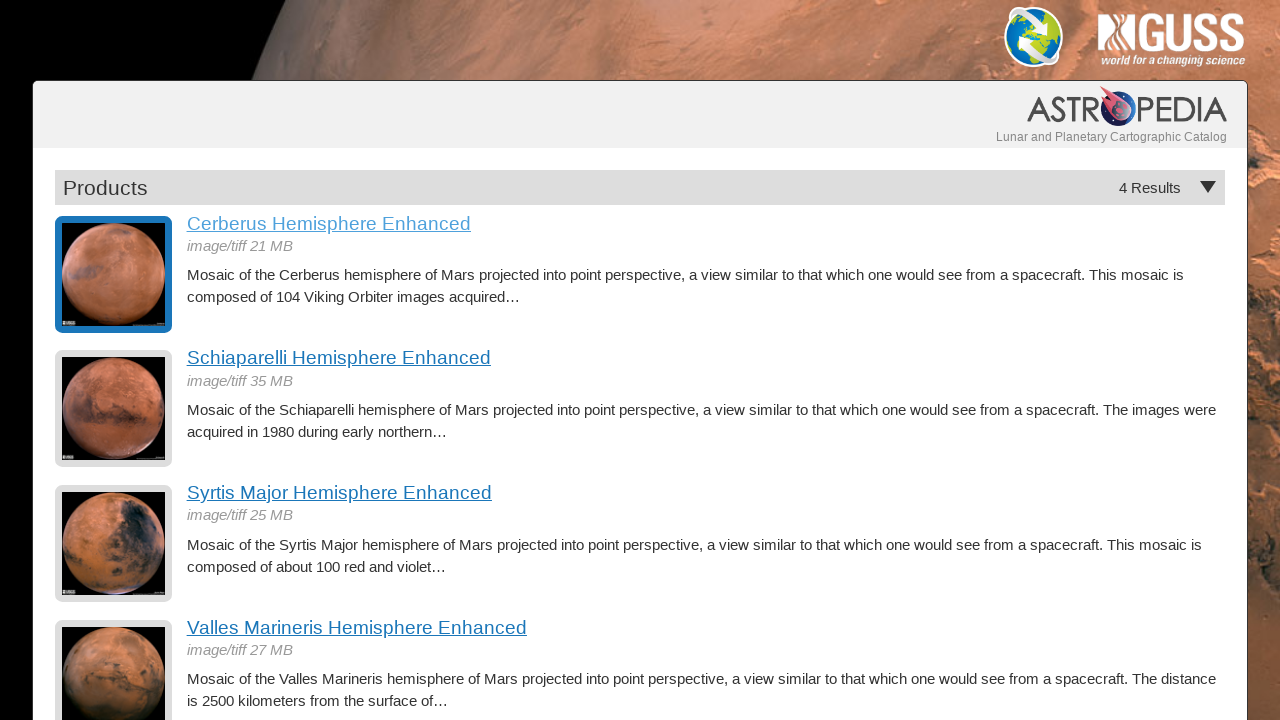

Clicked Mars hemisphere thumbnail 2 at (114, 409) on img >> nth=4
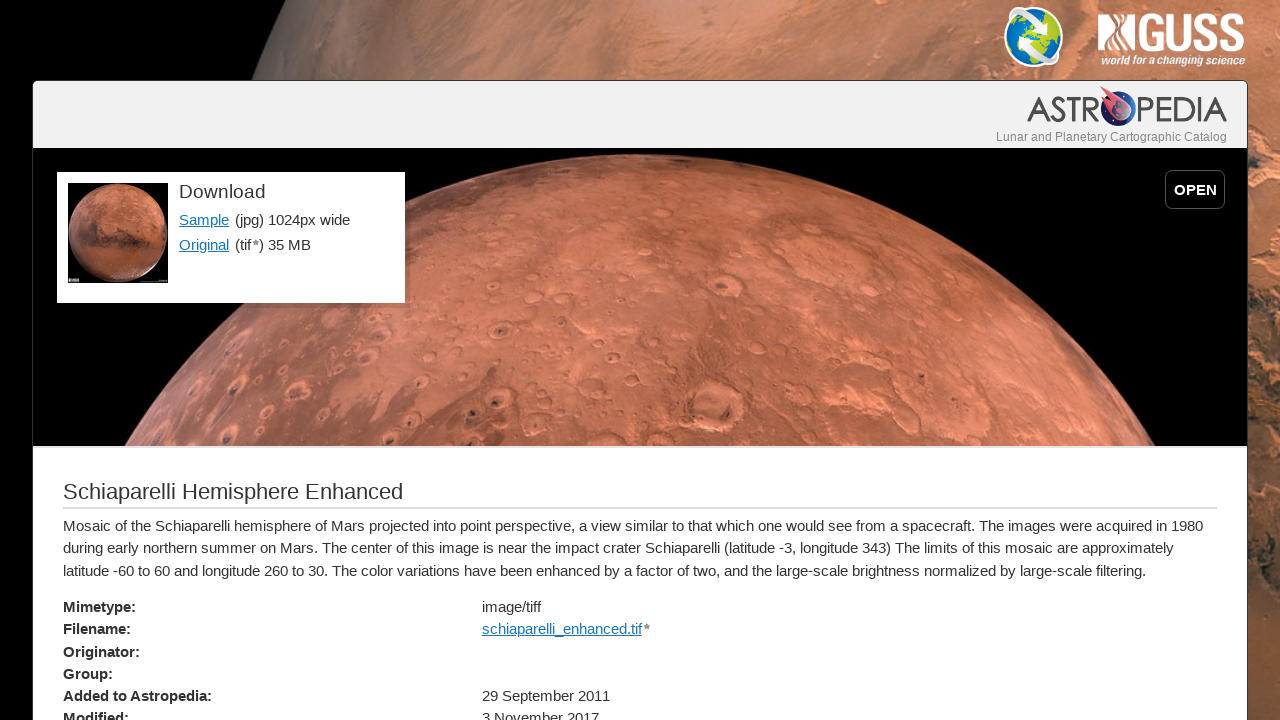

Waited for hemisphere detail page to load
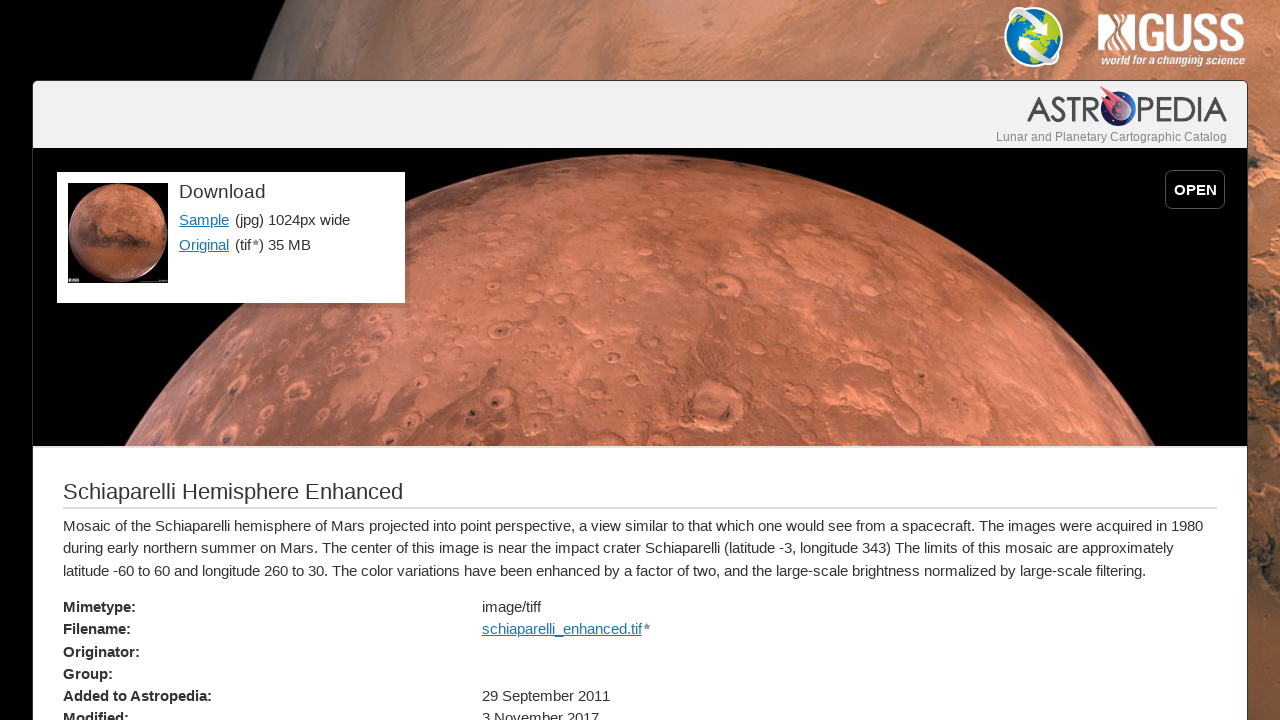

Waited for downloads section with full resolution link to load
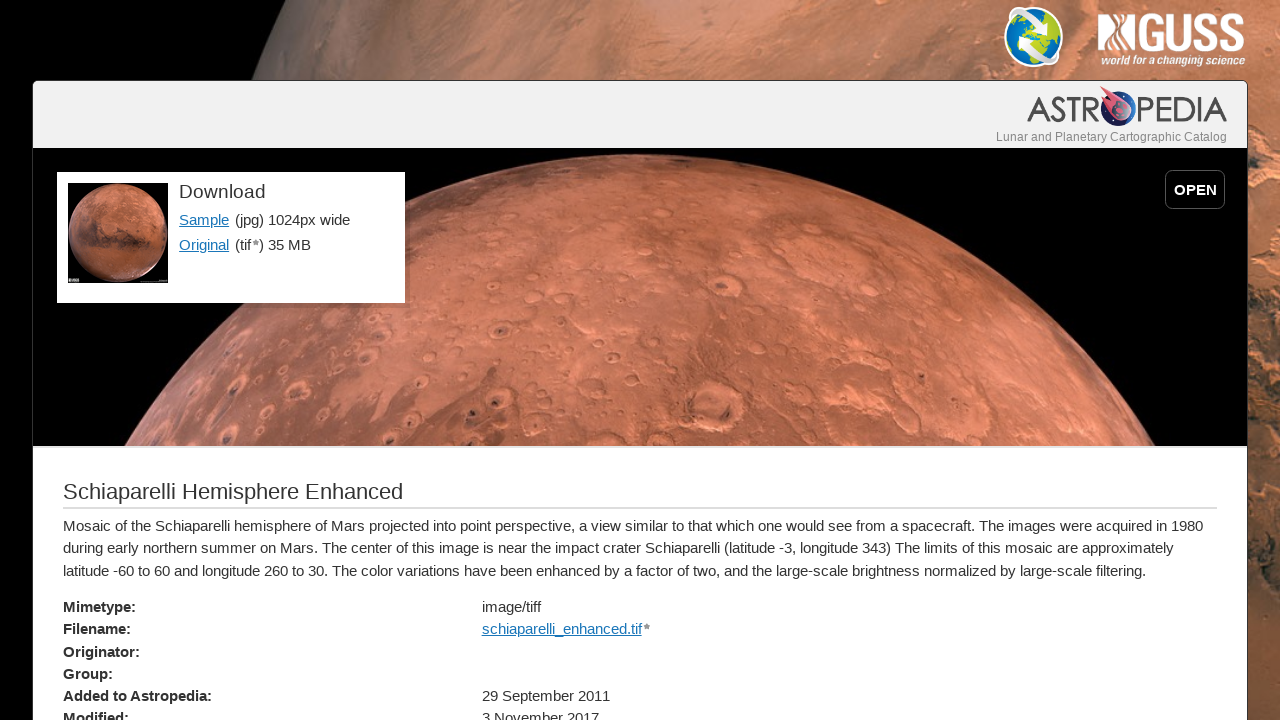

Navigated back to Mars hemispheres main page
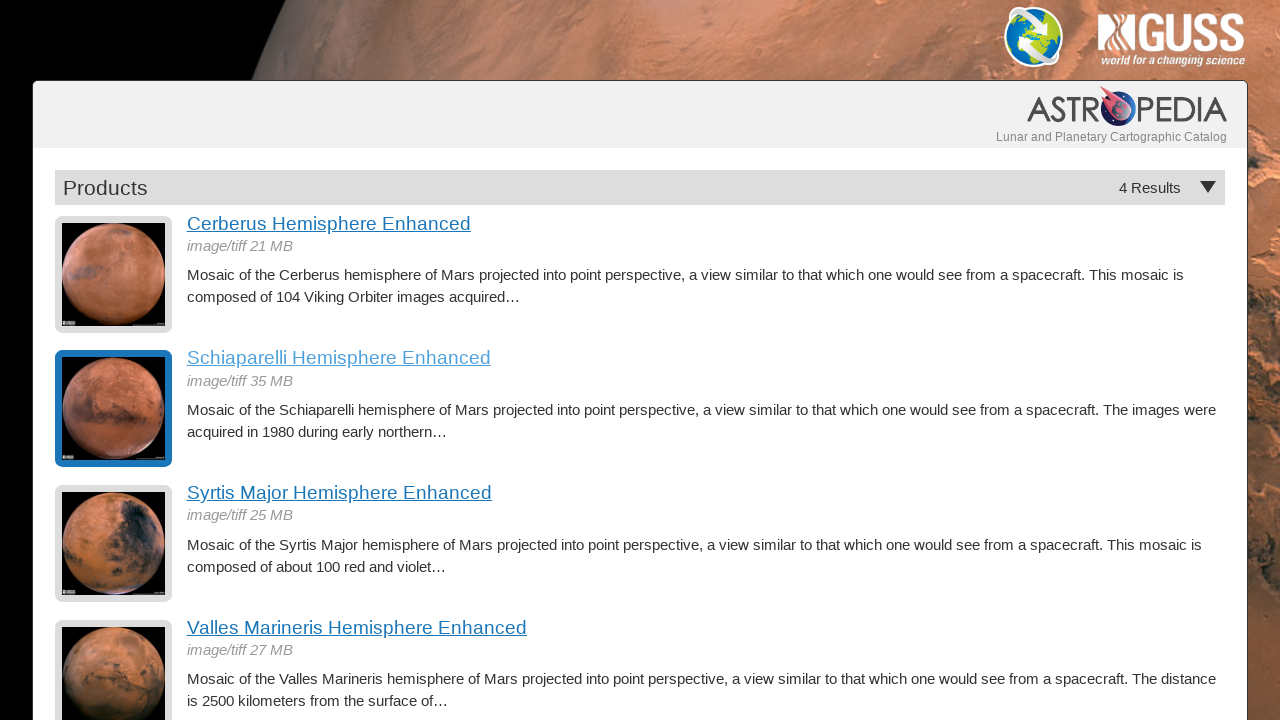

Waited for hemisphere thumbnails to reload
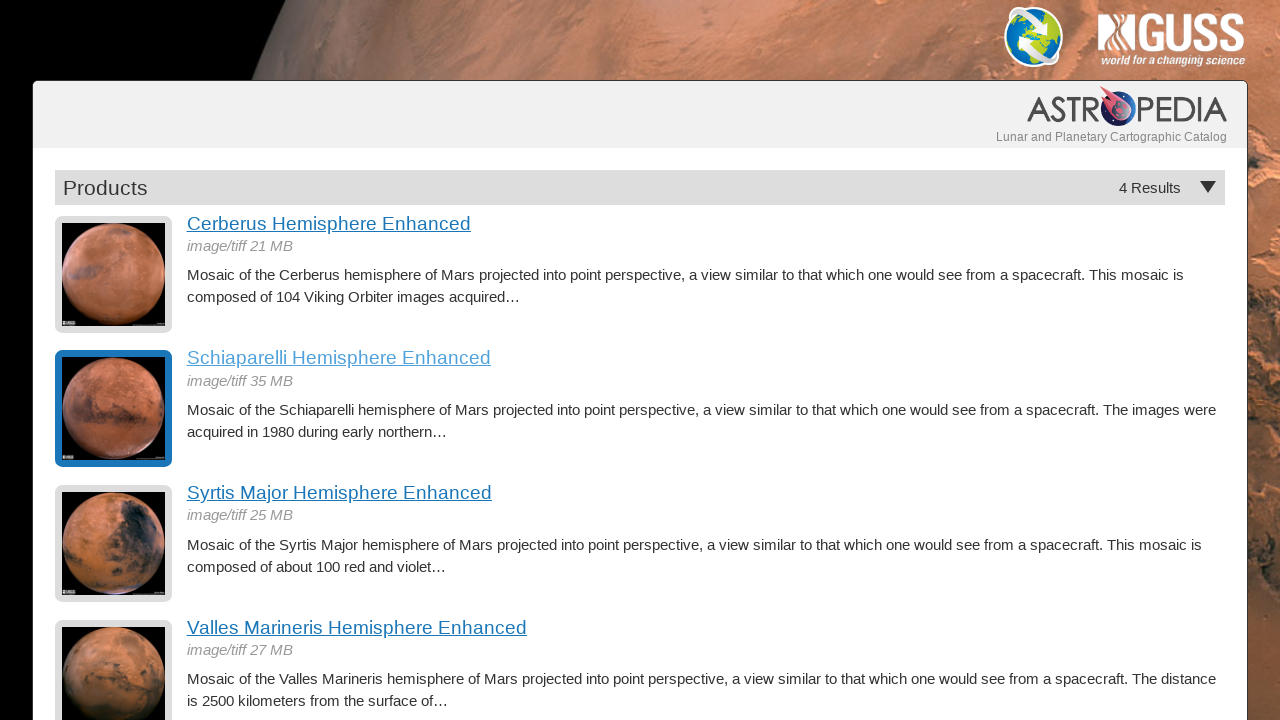

Clicked Mars hemisphere thumbnail 3 at (114, 544) on img >> nth=5
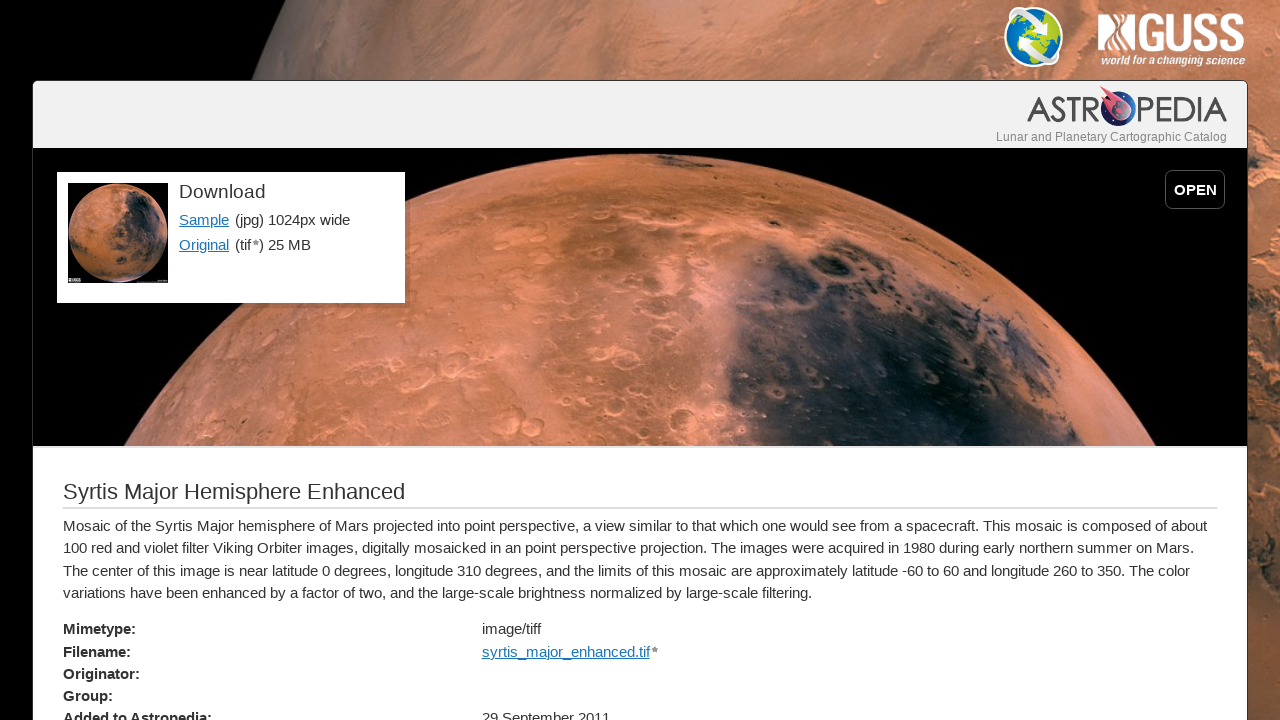

Waited for hemisphere detail page to load
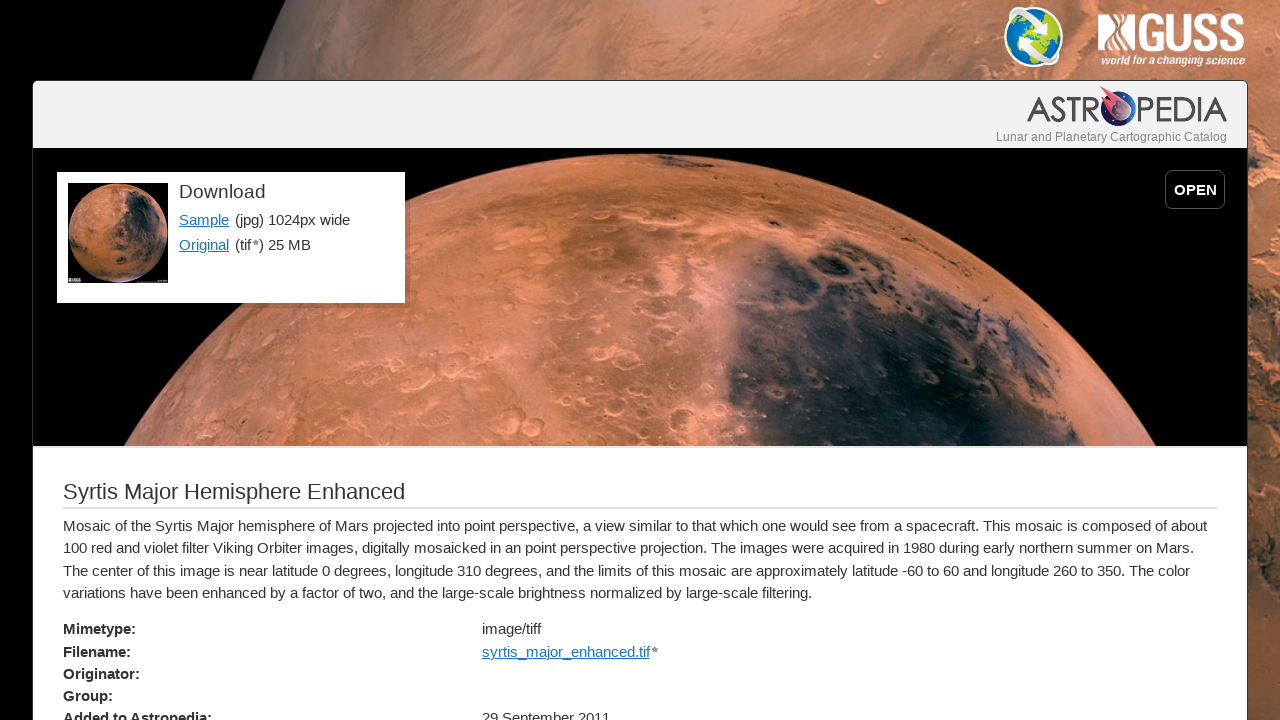

Waited for downloads section with full resolution link to load
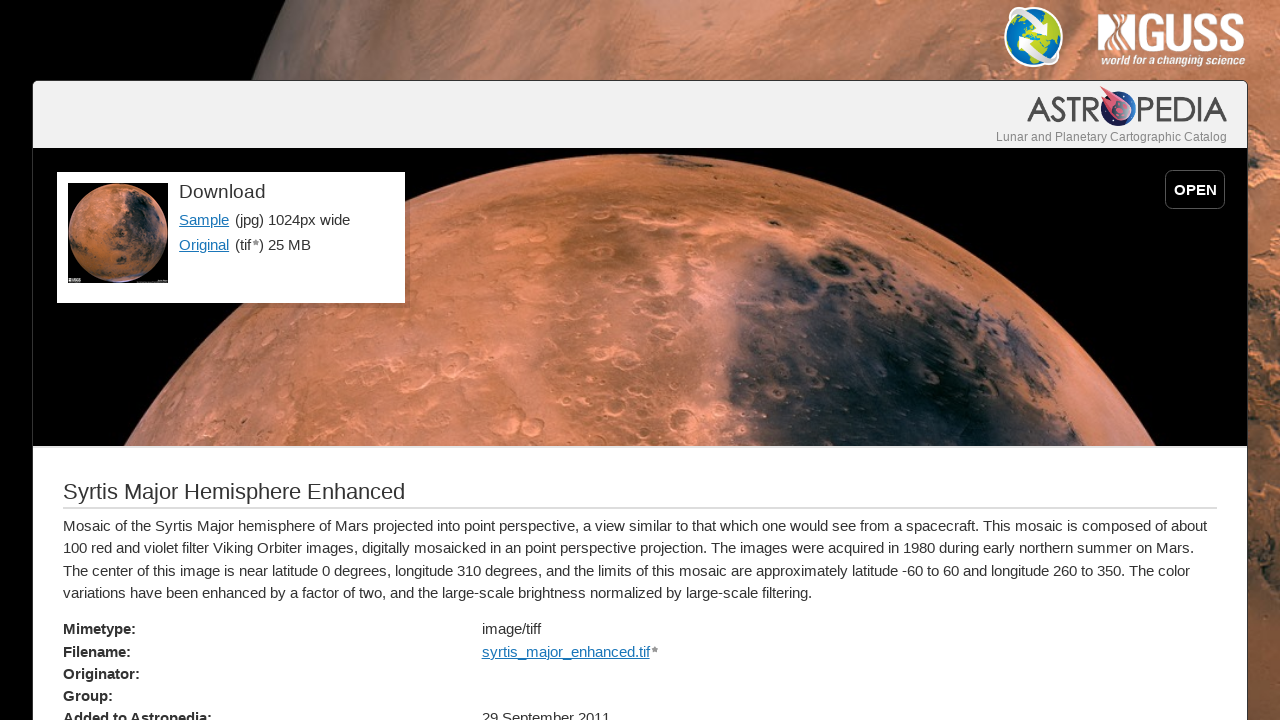

Navigated back to Mars hemispheres main page
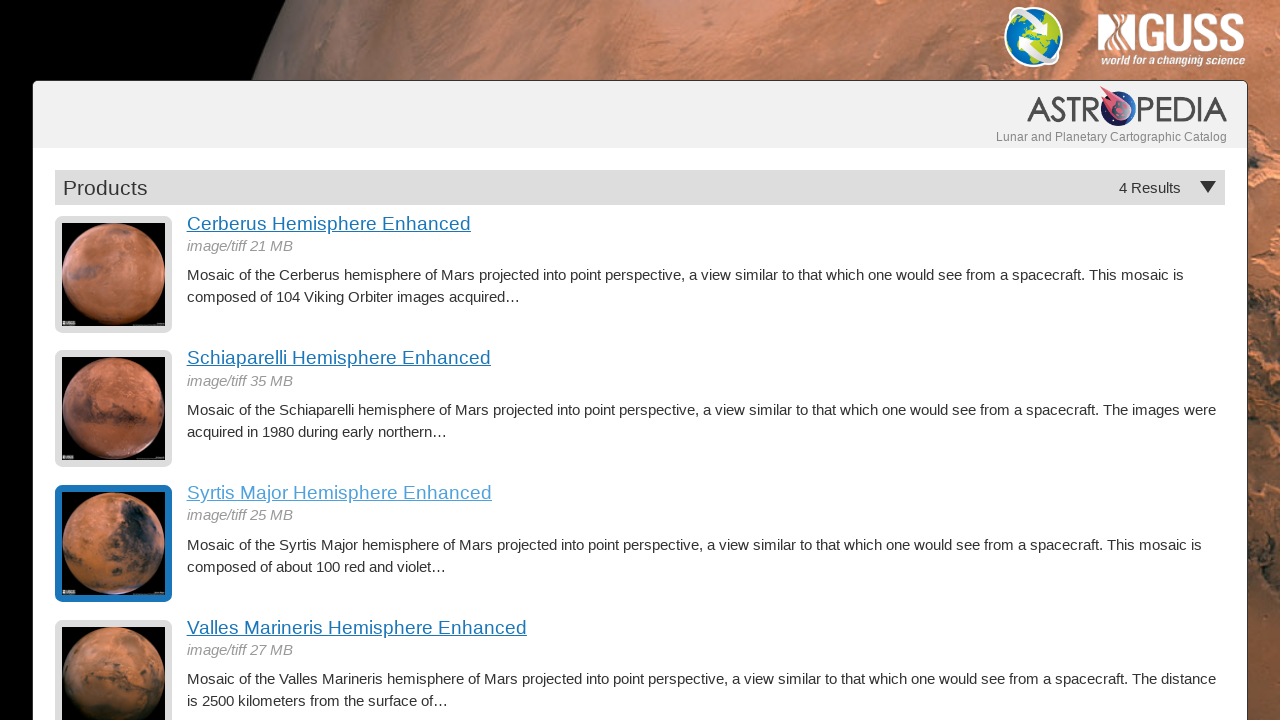

Waited for hemisphere thumbnails to reload
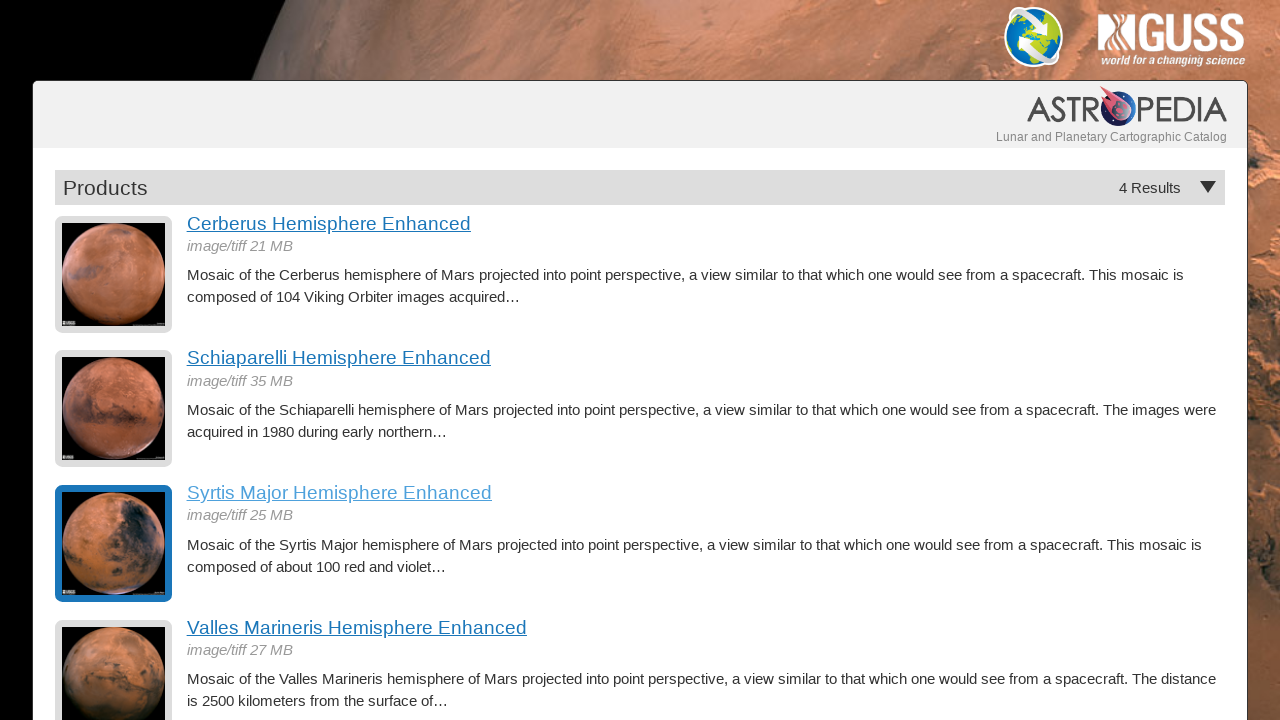

Clicked Mars hemisphere thumbnail 4 at (114, 662) on img >> nth=6
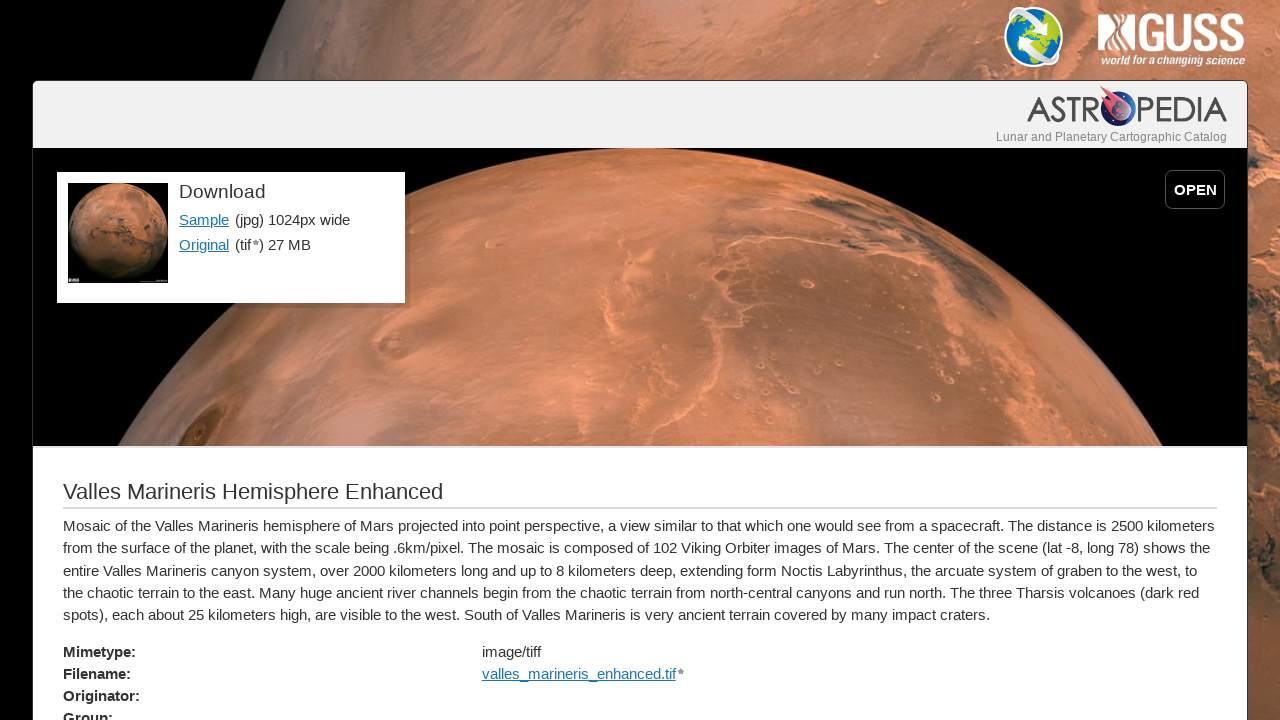

Waited for hemisphere detail page to load
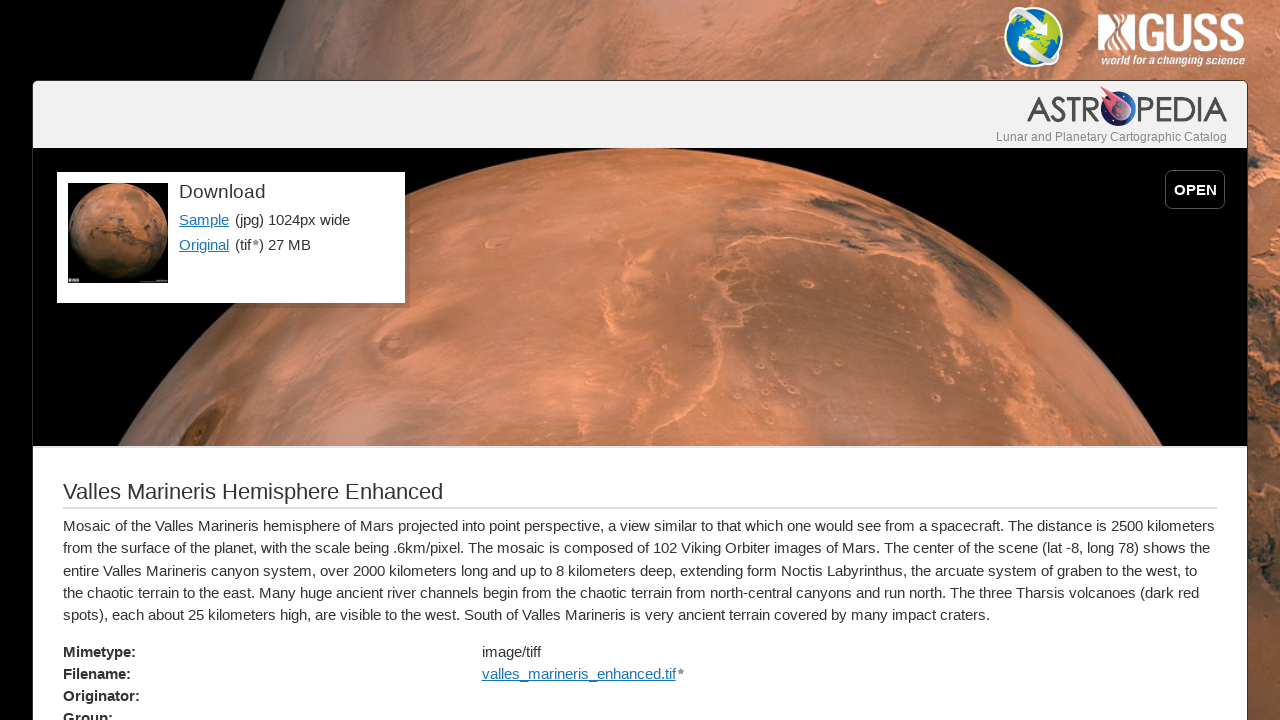

Waited for downloads section with full resolution link to load
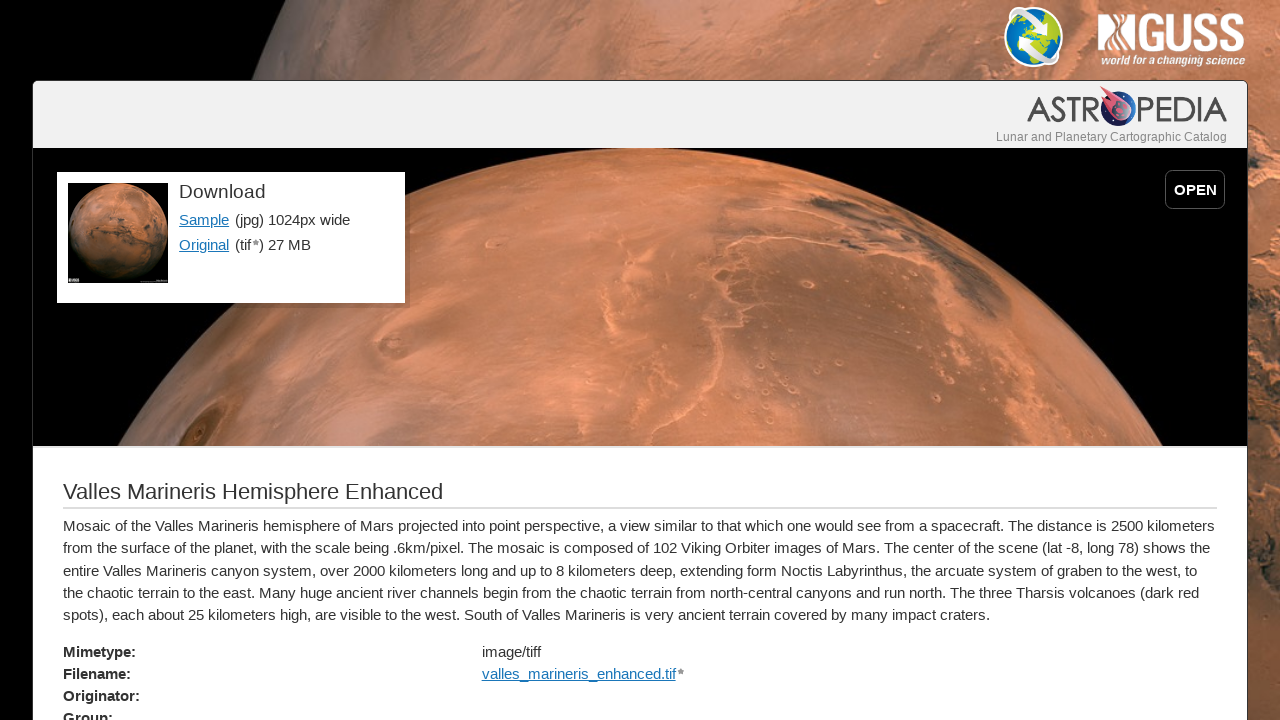

Navigated back to Mars hemispheres main page
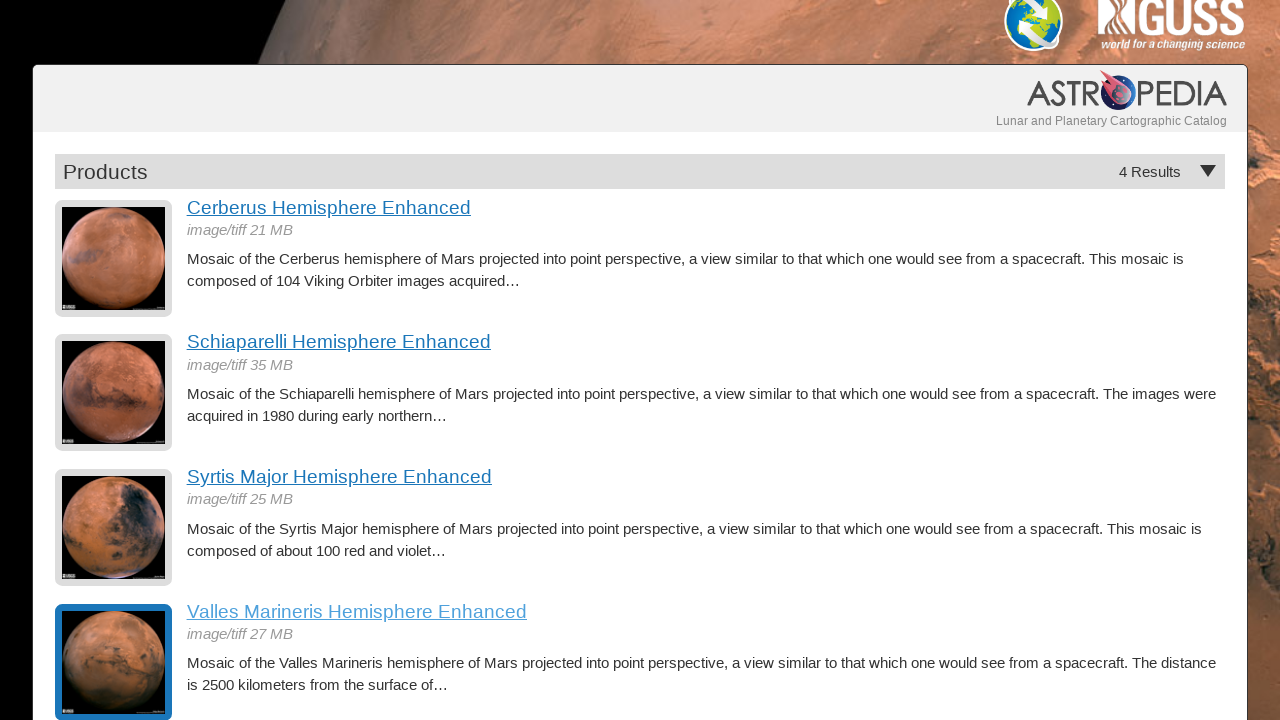

Waited for hemisphere thumbnails to reload
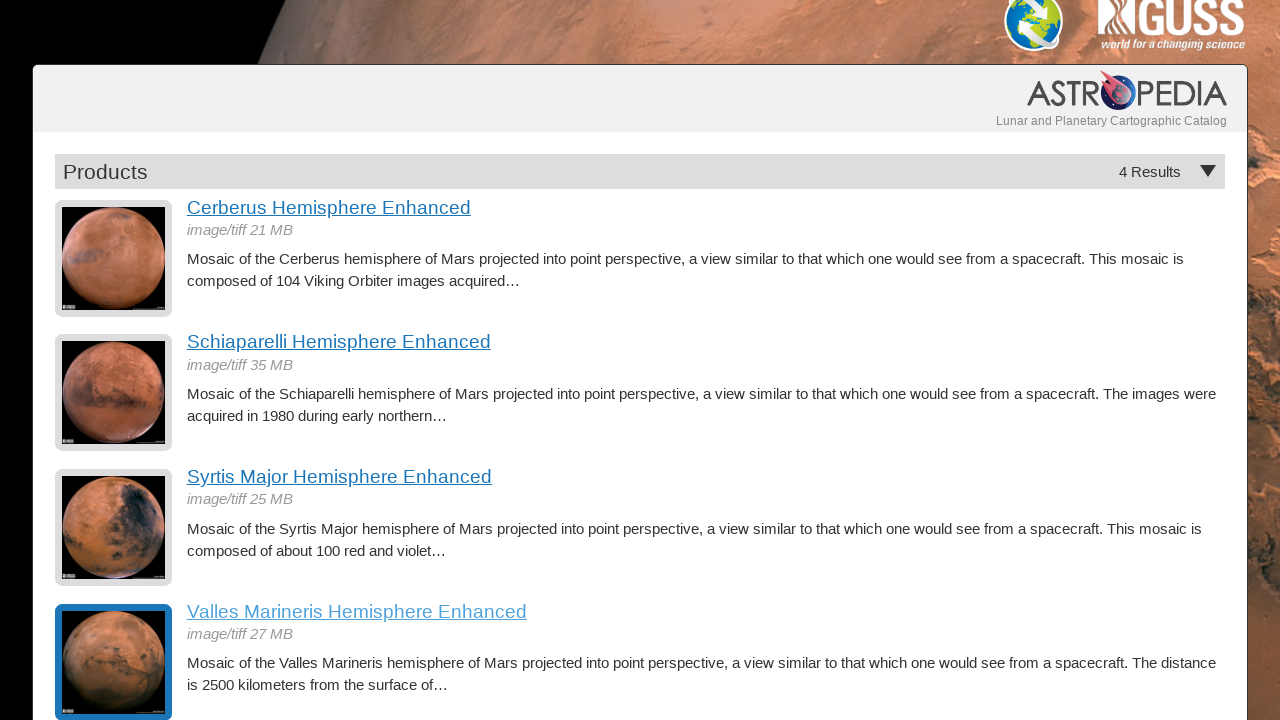

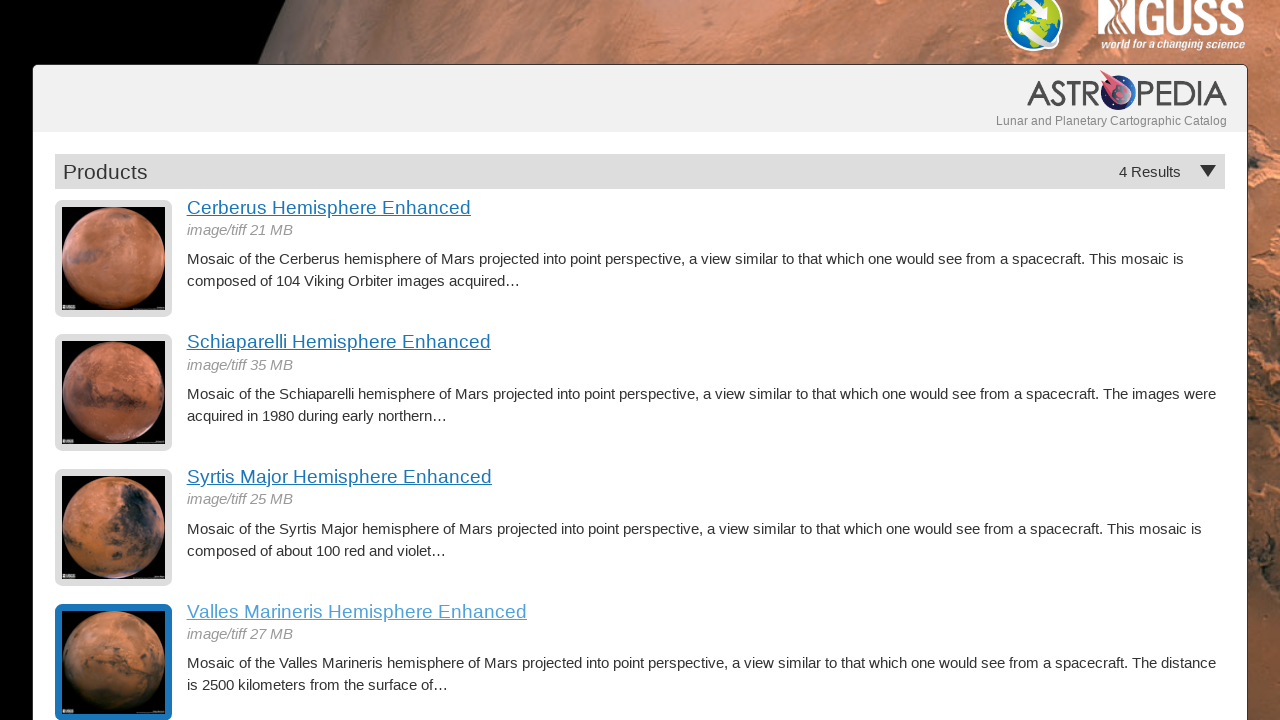